Tests the search functionality on Pluralsight by entering a search query and submitting it using the Enter key

Starting URL: https://www.pluralsight.com/

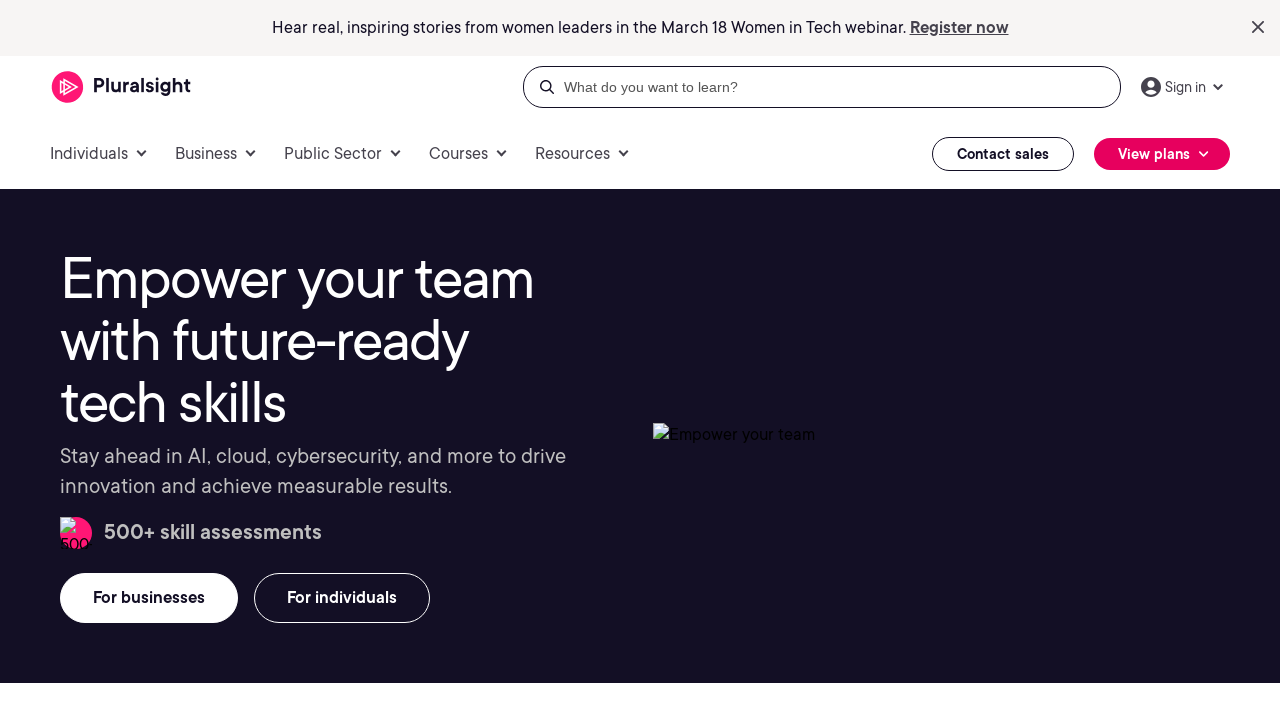

Filled search box with 'Python programming' on input[name='q']
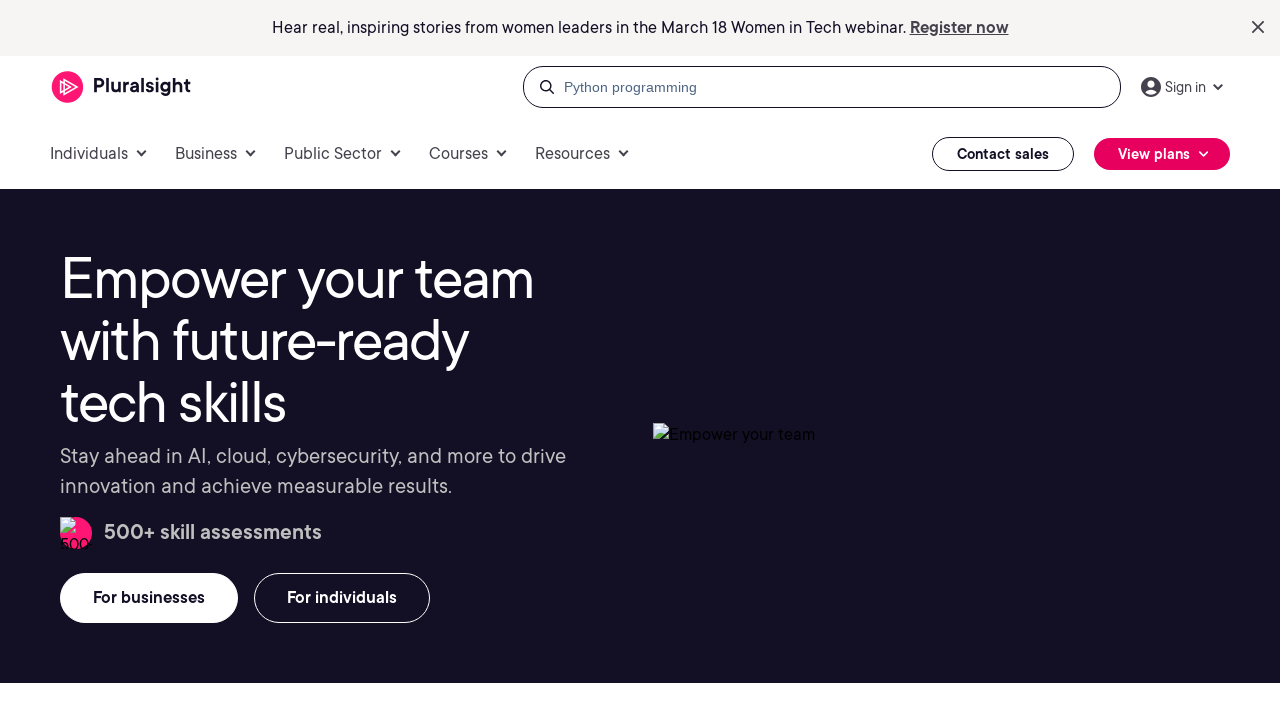

Pressed Enter to submit search query on input[name='q']
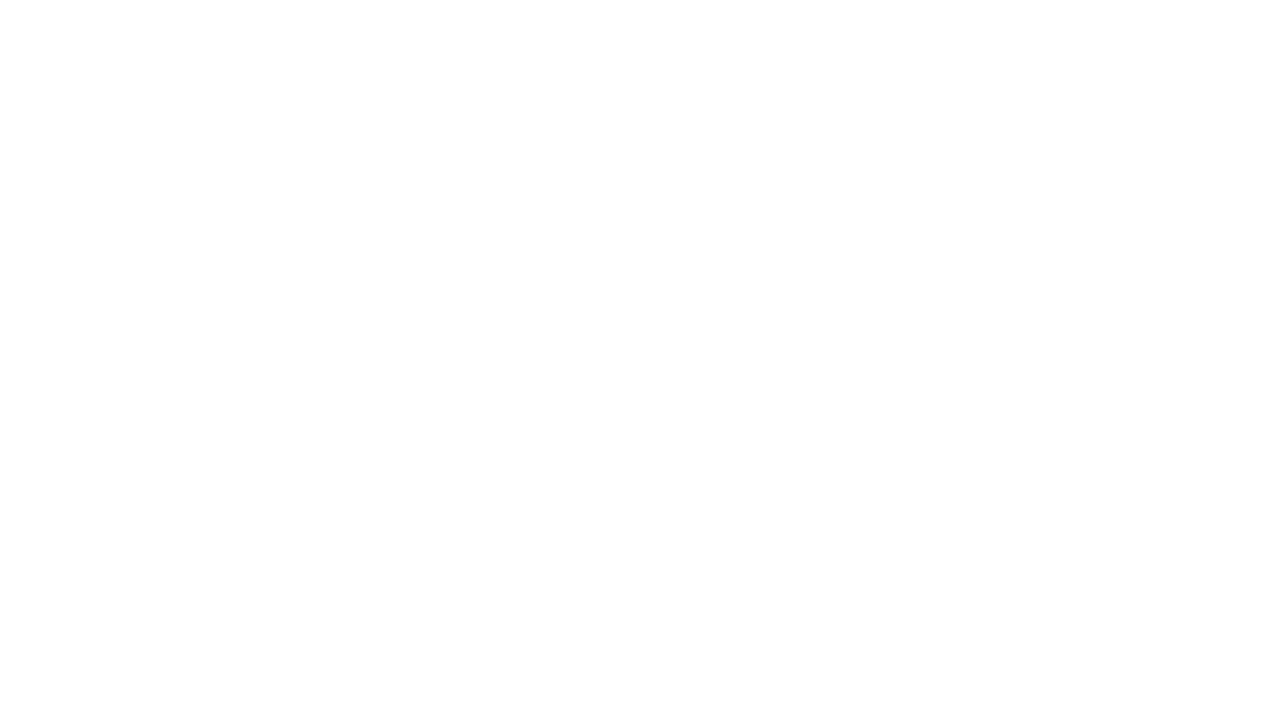

Search results page loaded (network idle)
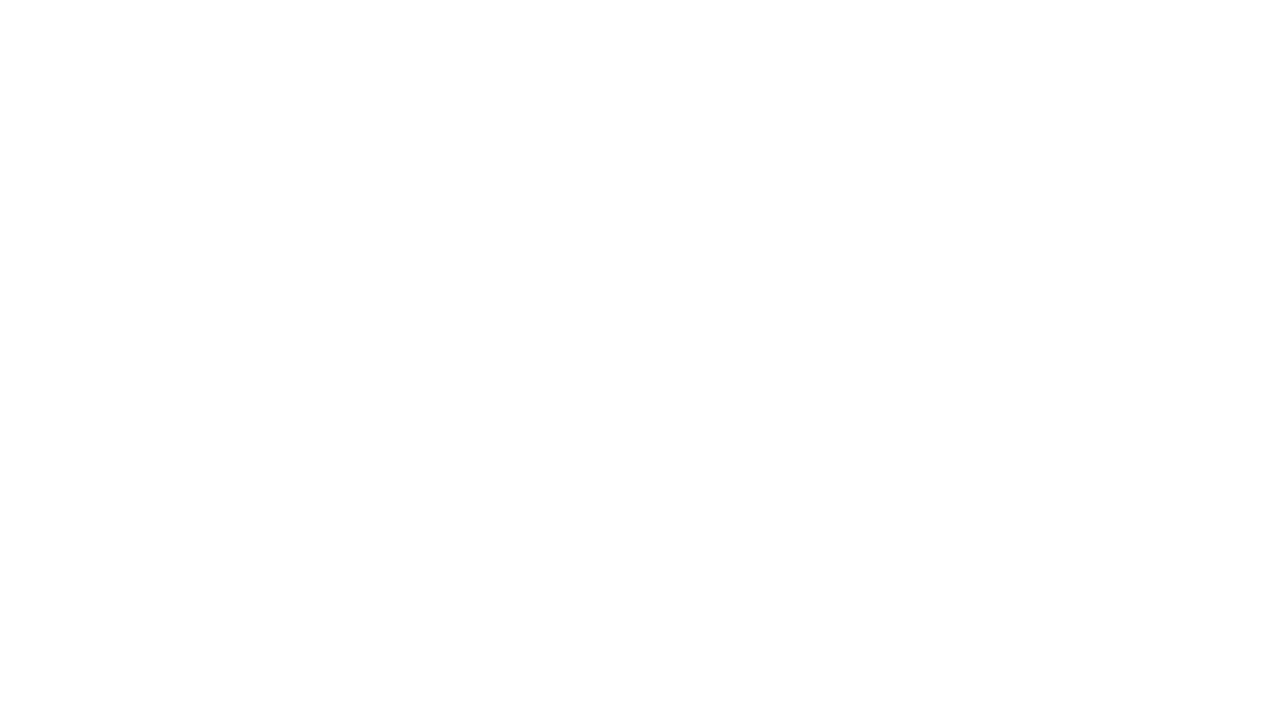

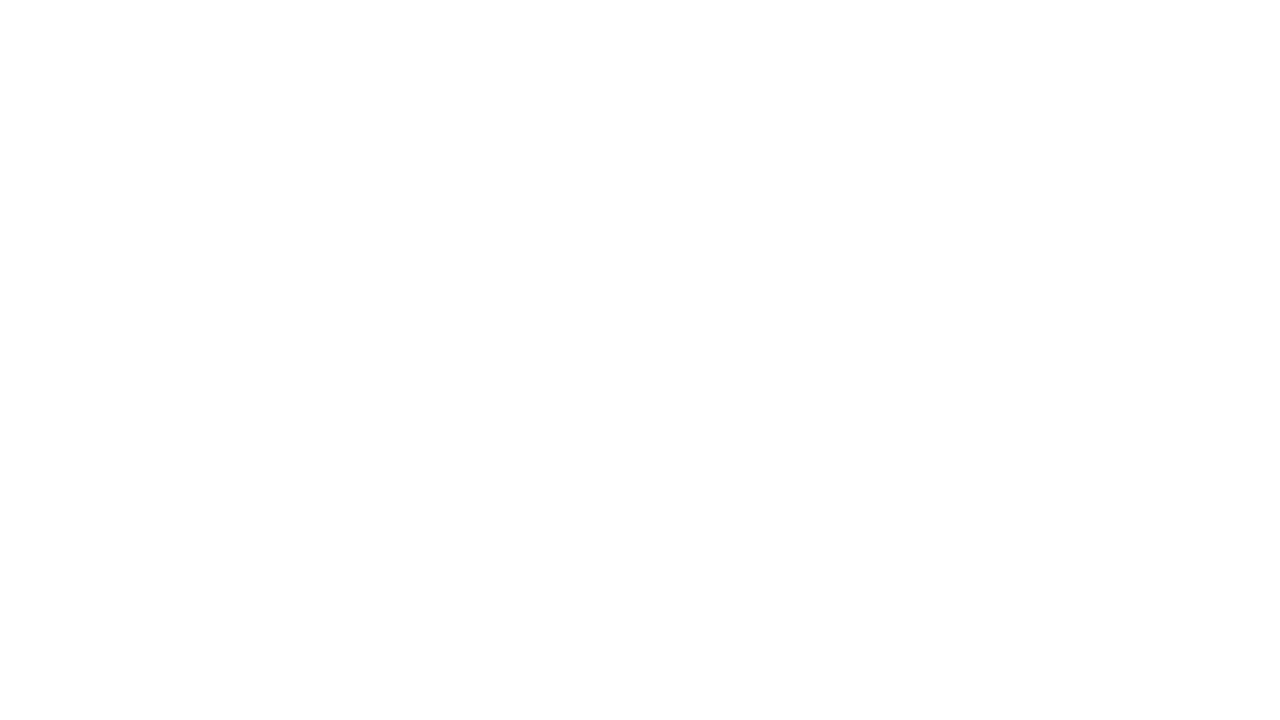